Tests infinite scroll using END key press until all content is loaded (duplicate of func07)

Starting URL: https://quotes.toscrape.com/scroll

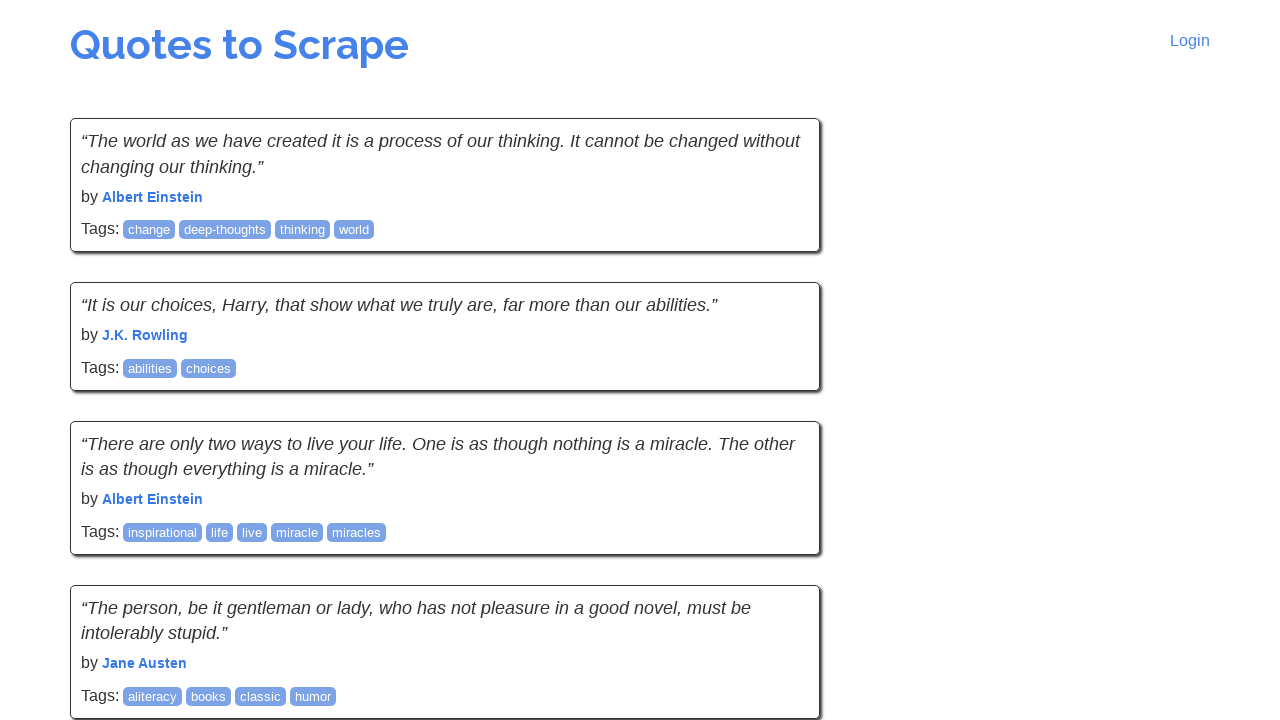

Clicked on body element to focus at (640, 360) on body
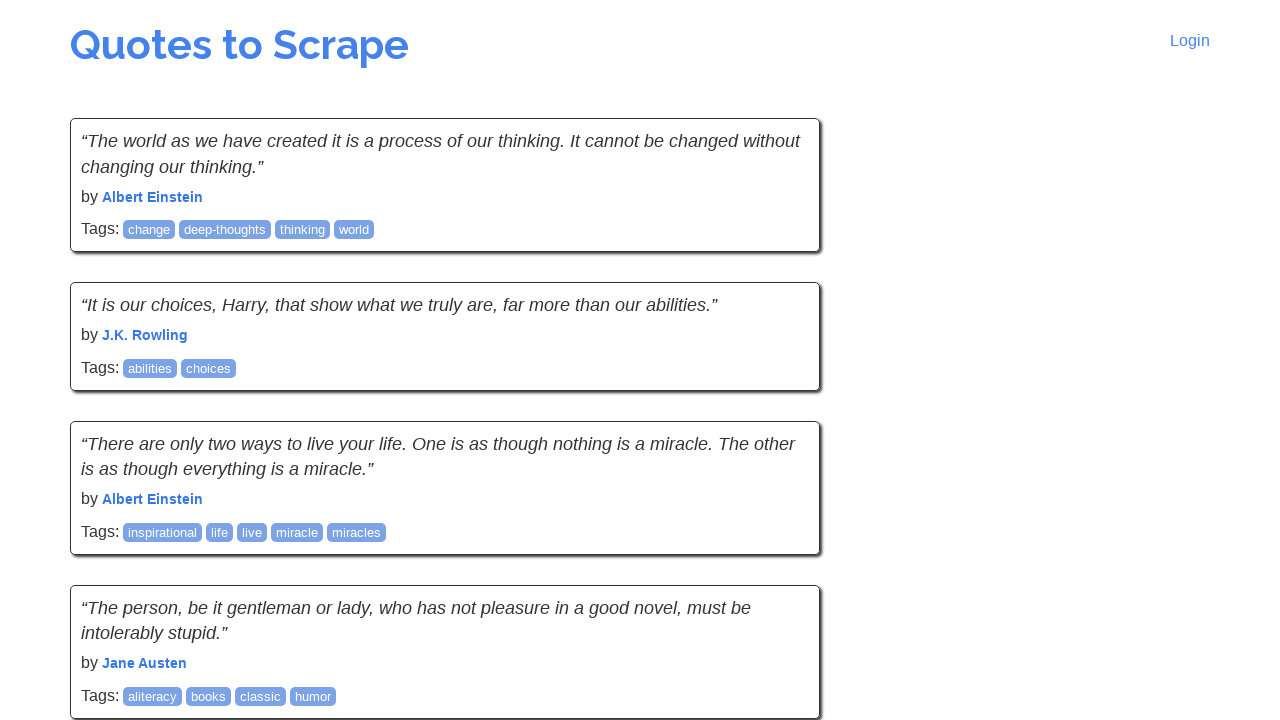

Got initial scroll height
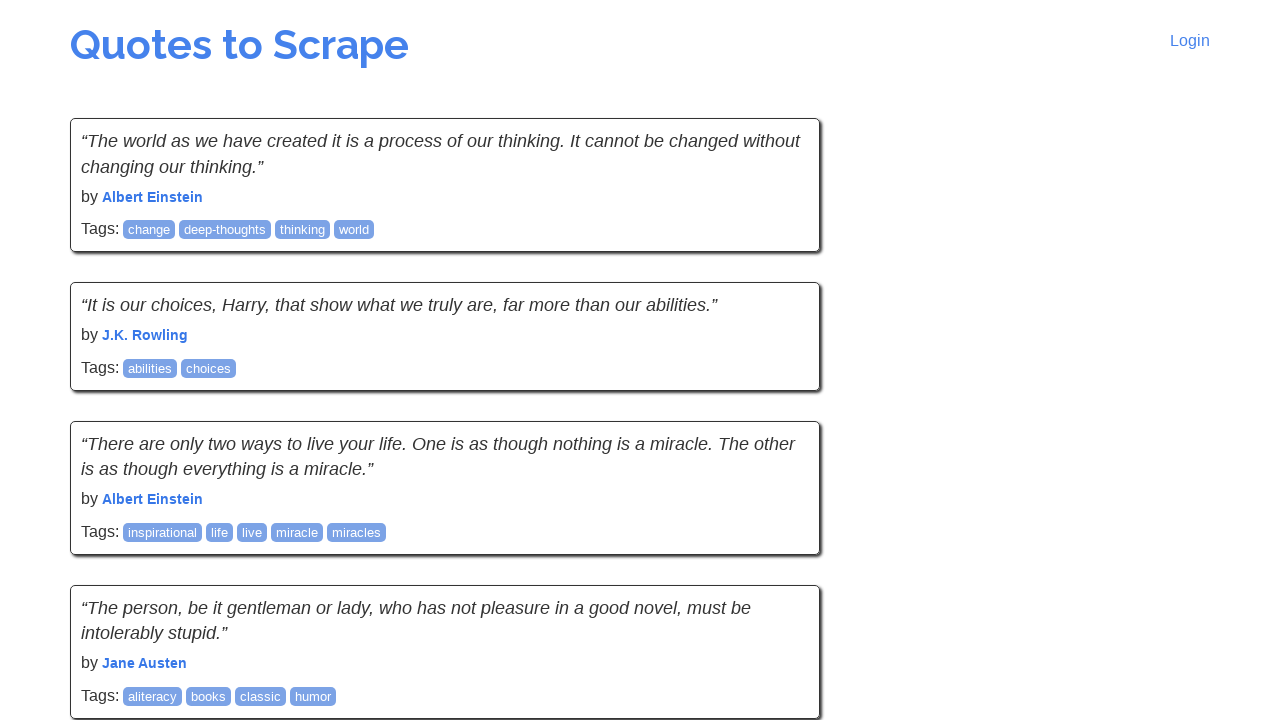

Pressed END key to scroll to bottom
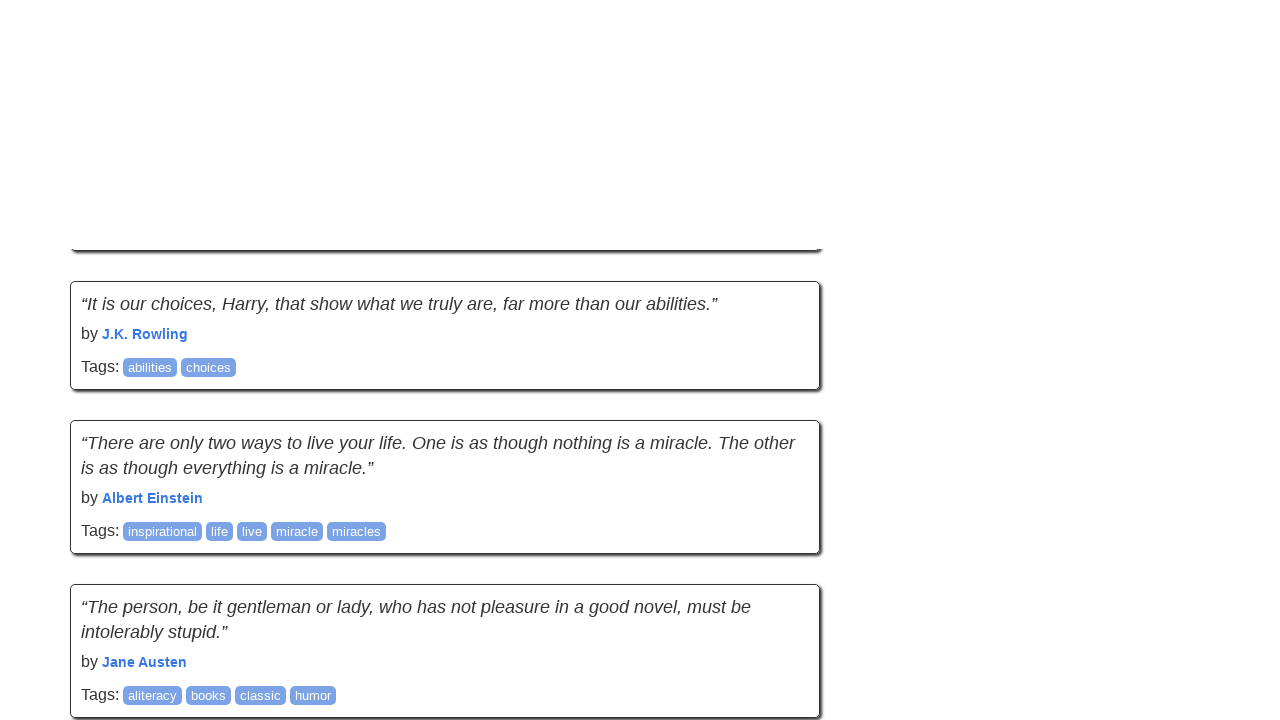

Waited 3 seconds for new content to load
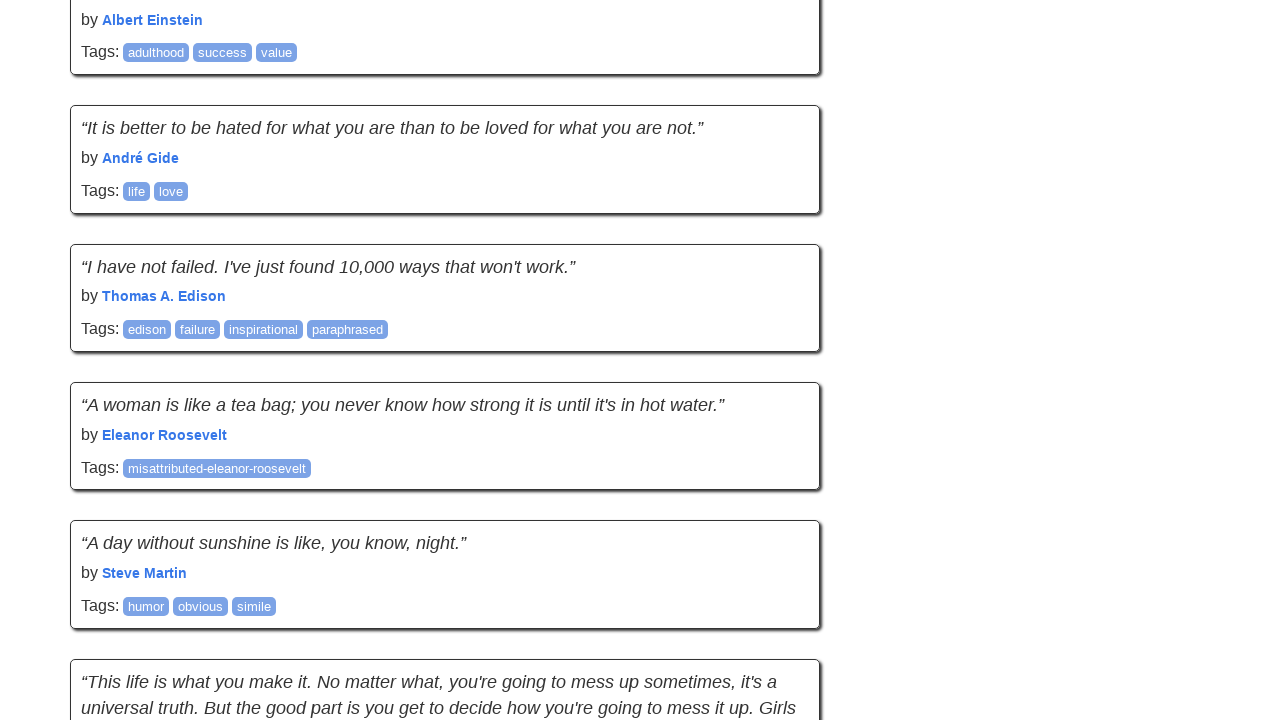

Got new scroll height to check for content changes
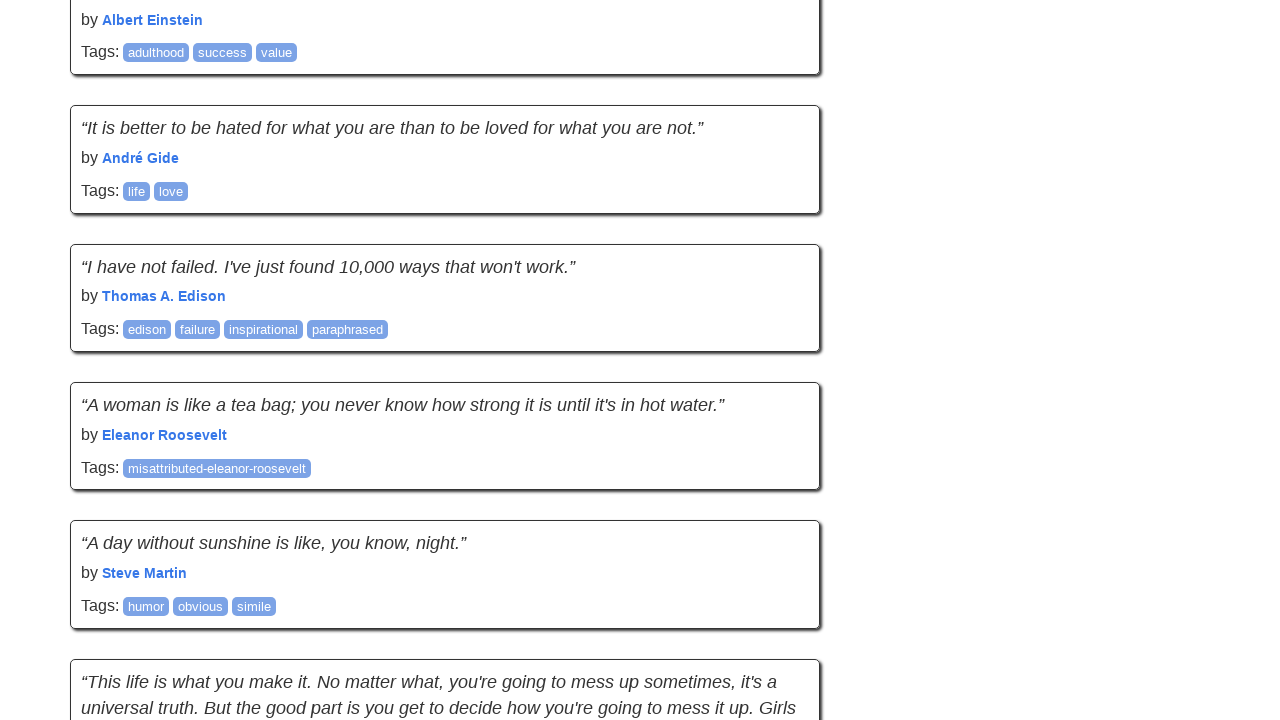

Pressed END key to scroll to bottom
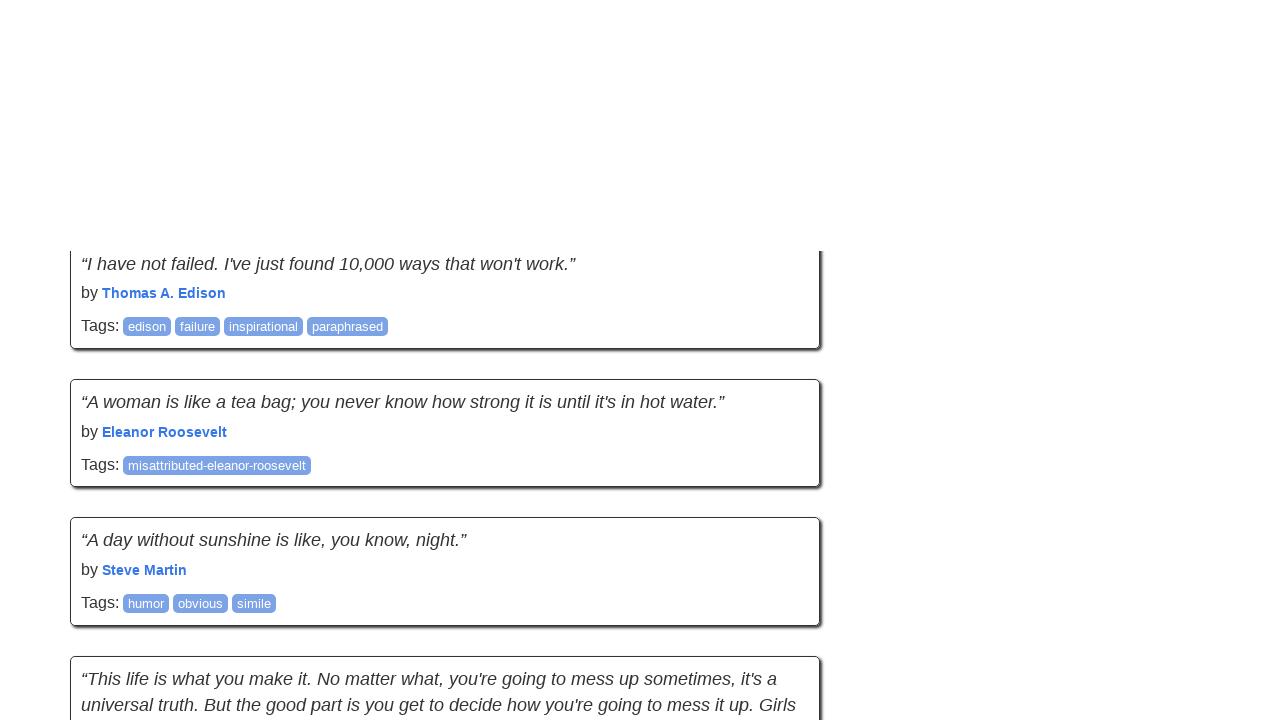

Waited 3 seconds for new content to load
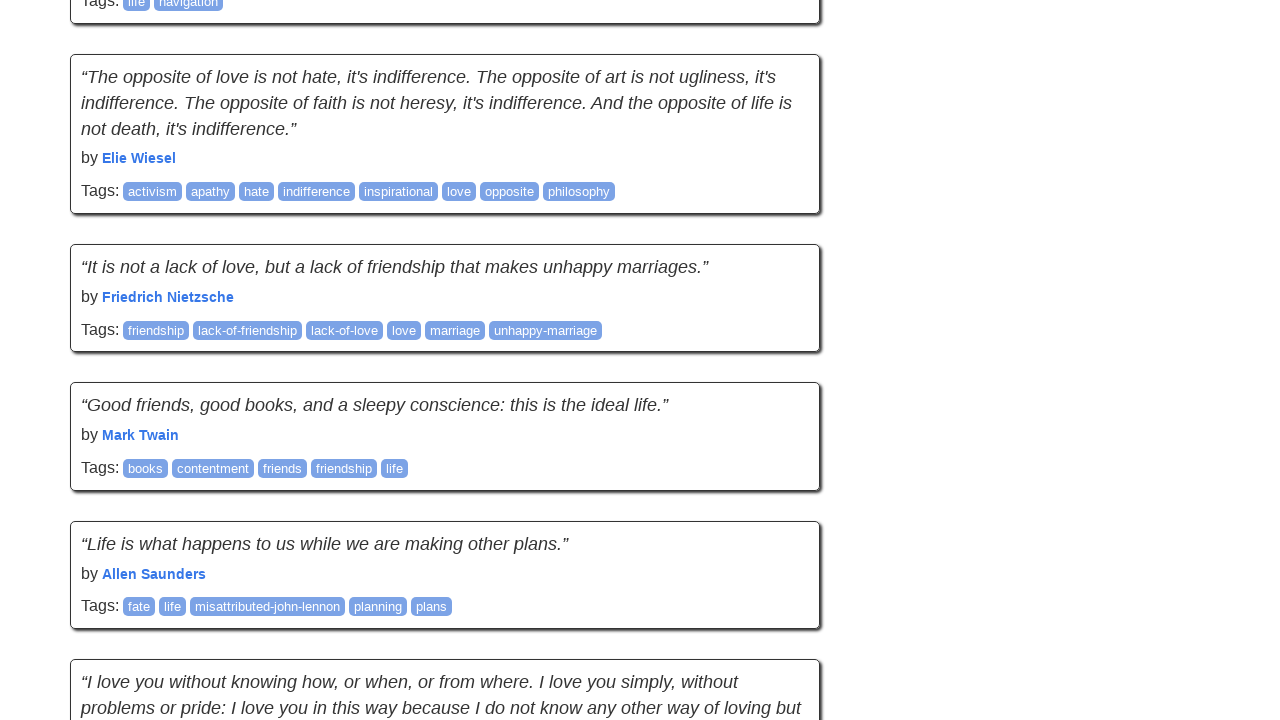

Got new scroll height to check for content changes
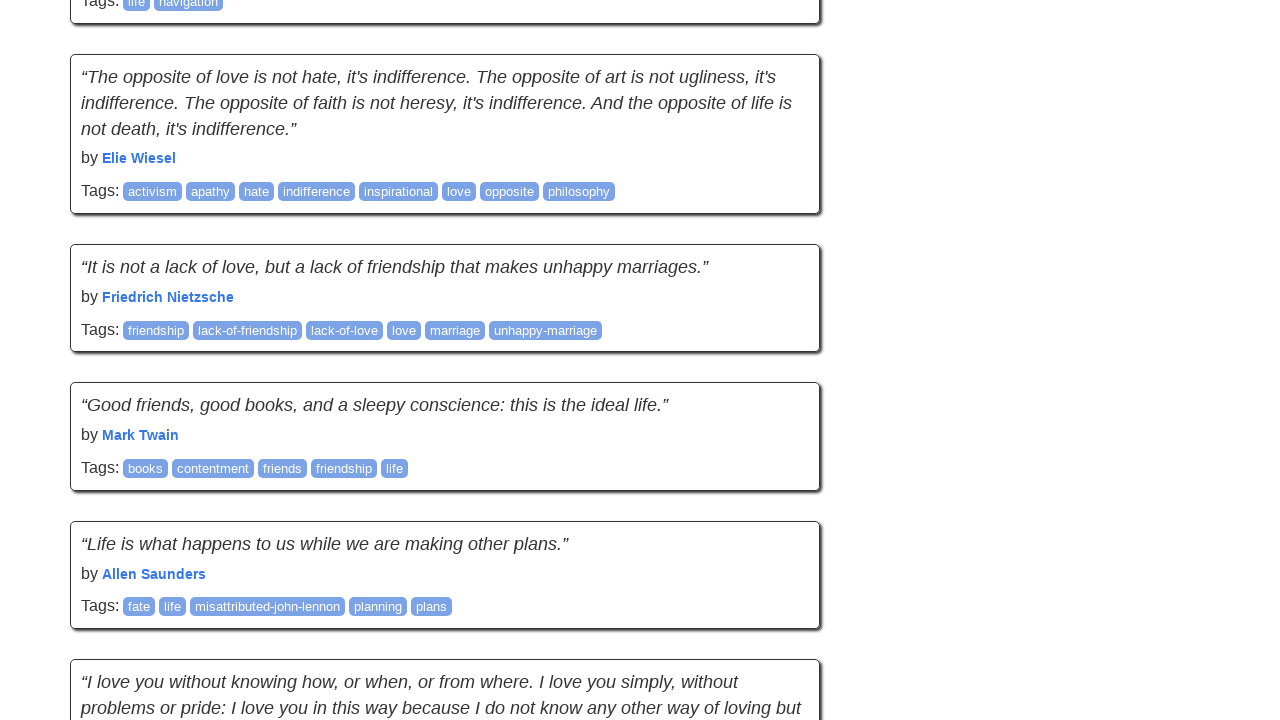

Pressed END key to scroll to bottom
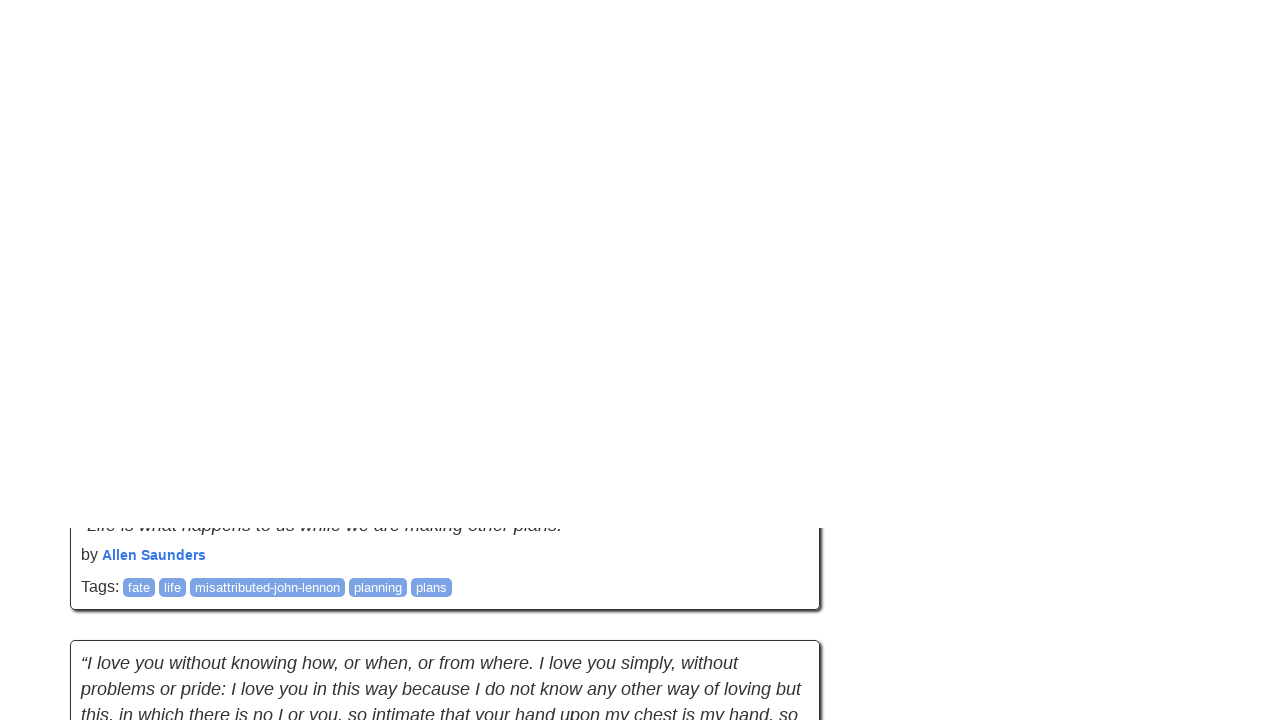

Waited 3 seconds for new content to load
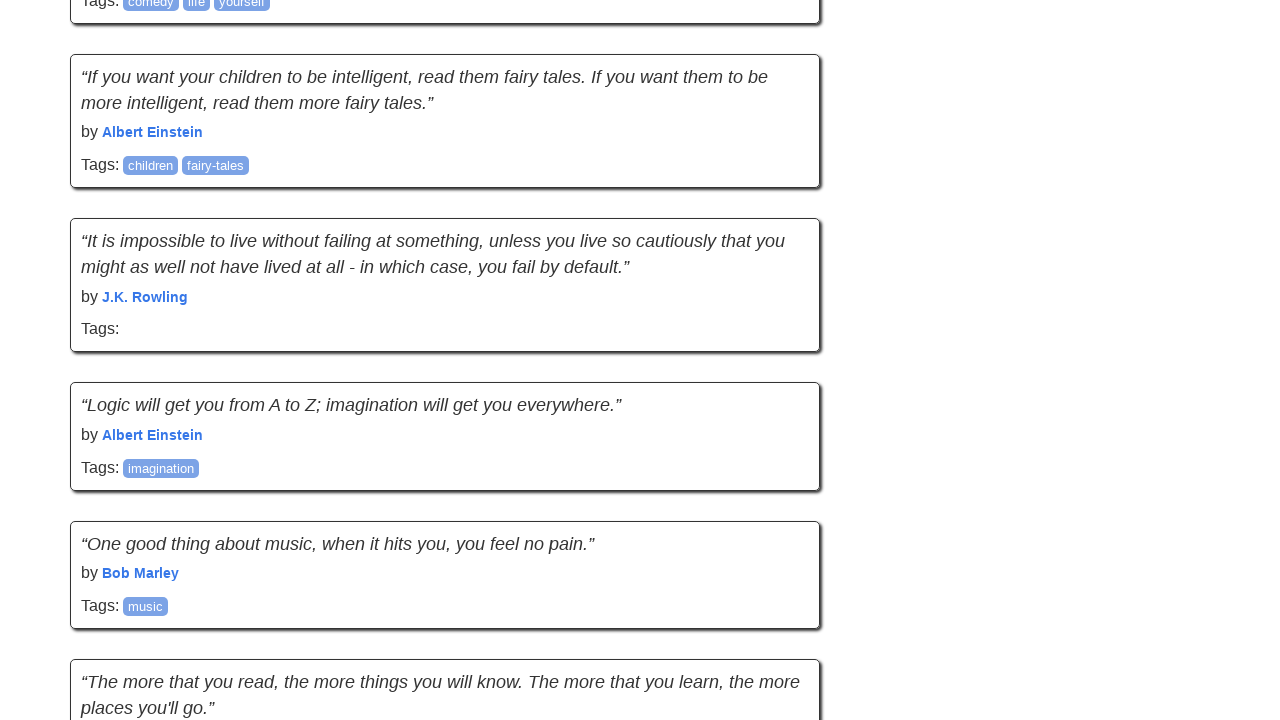

Got new scroll height to check for content changes
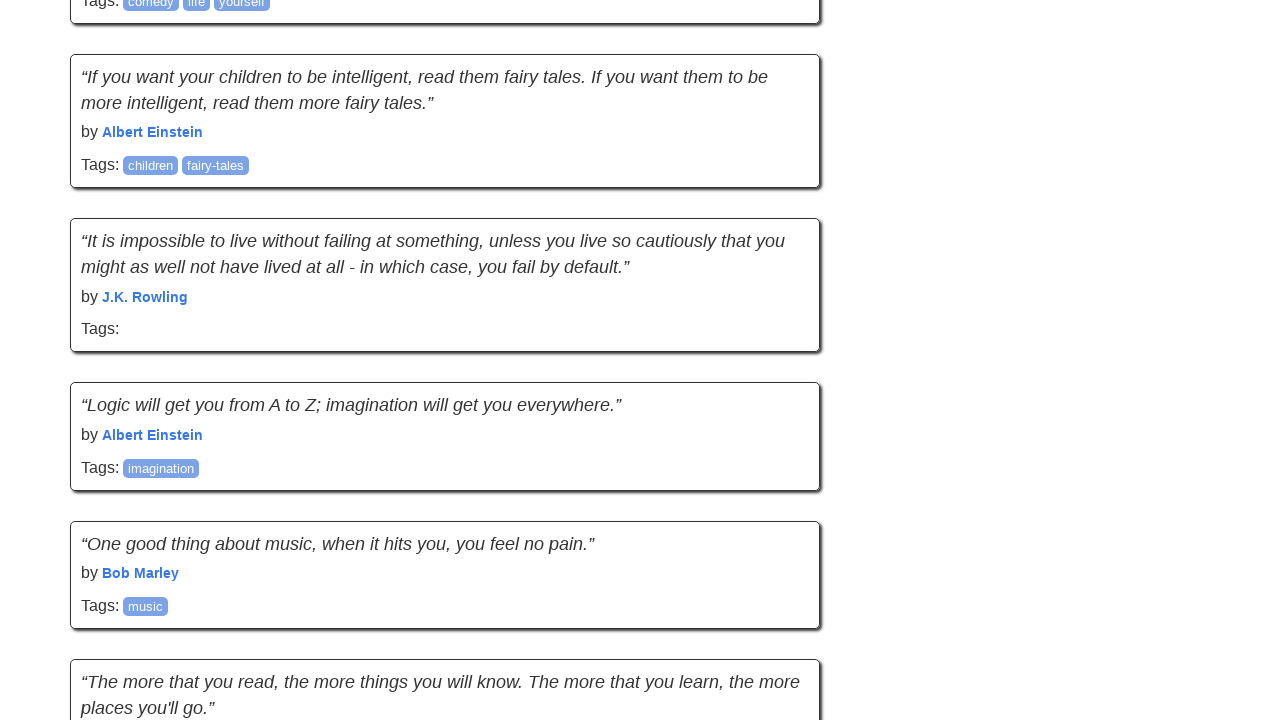

Pressed END key to scroll to bottom
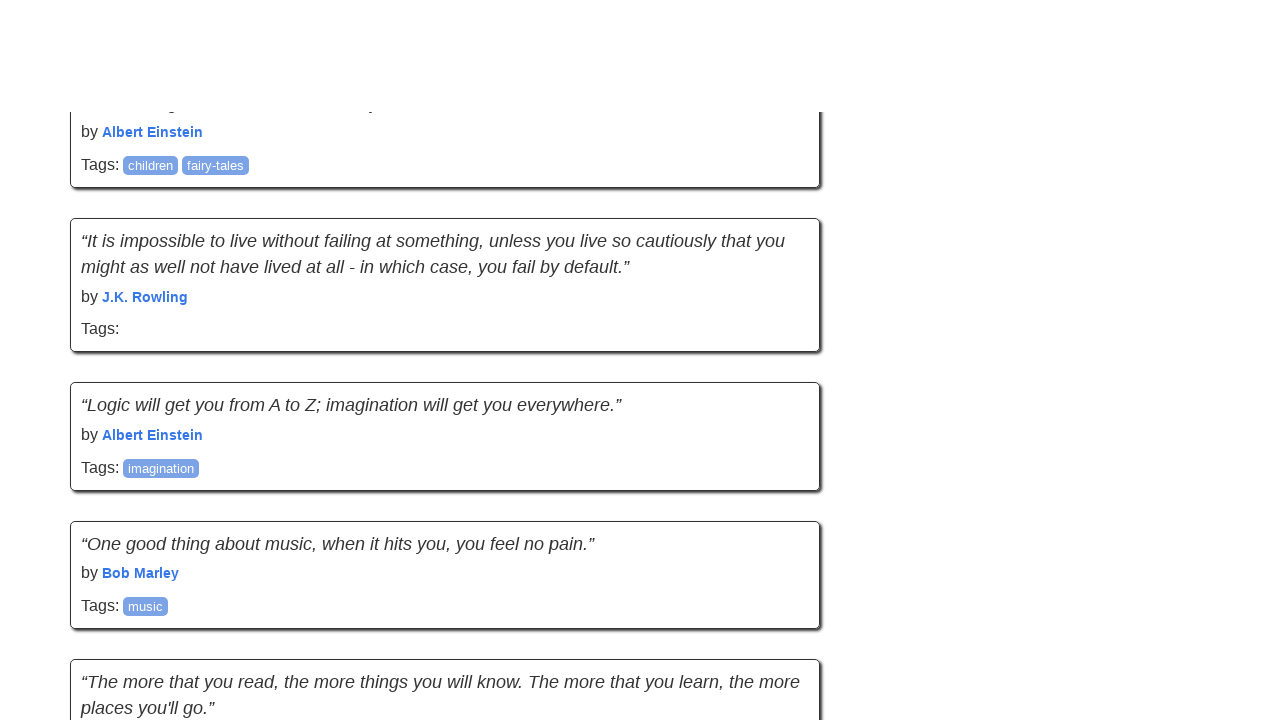

Waited 3 seconds for new content to load
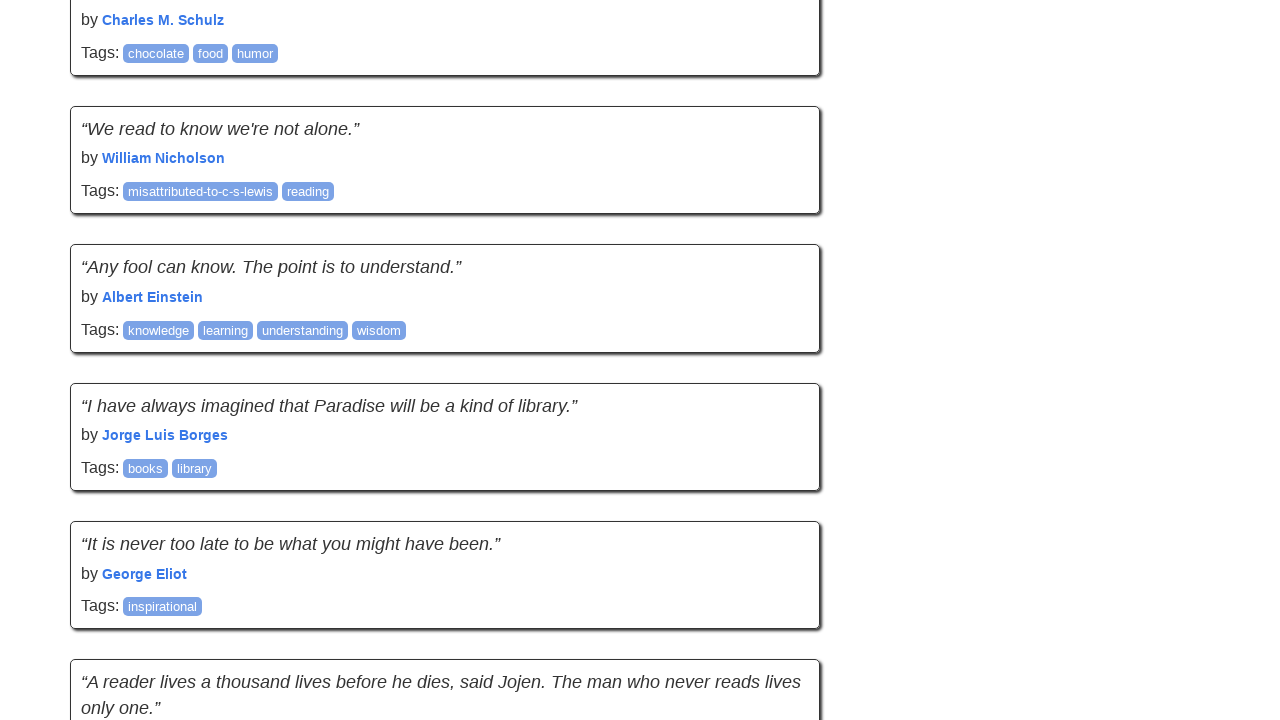

Got new scroll height to check for content changes
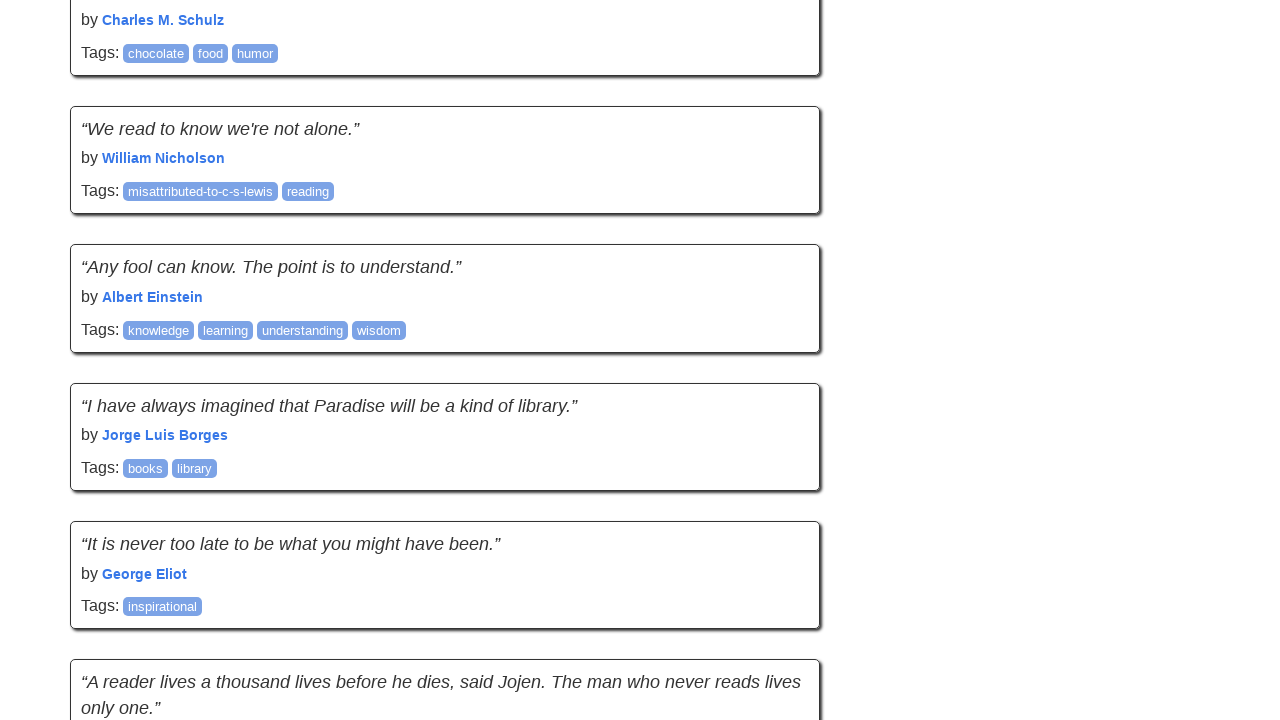

Pressed END key to scroll to bottom
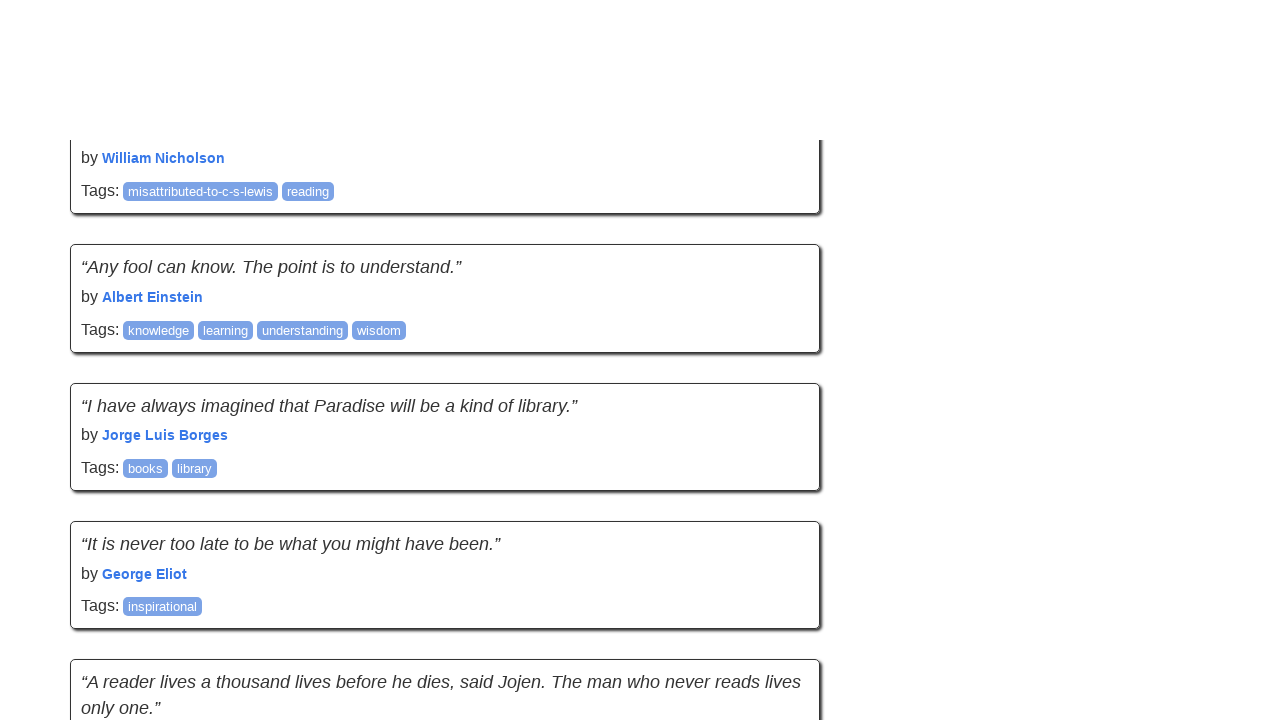

Waited 3 seconds for new content to load
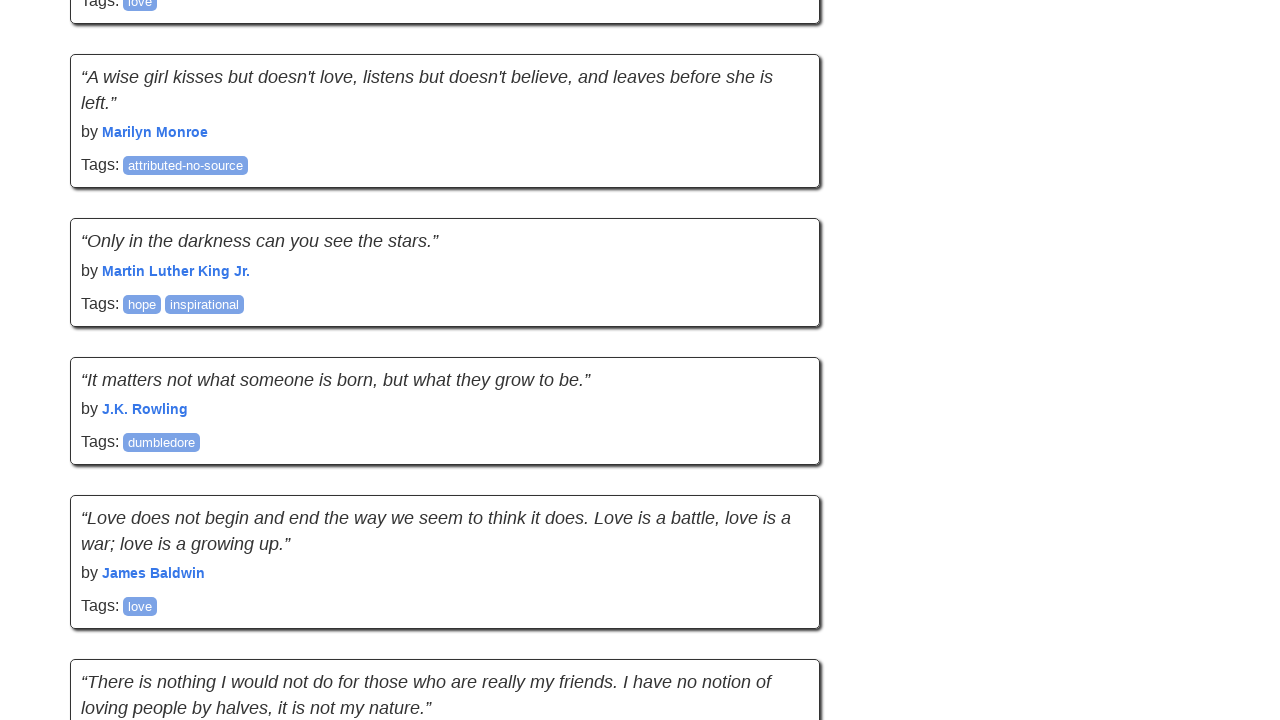

Got new scroll height to check for content changes
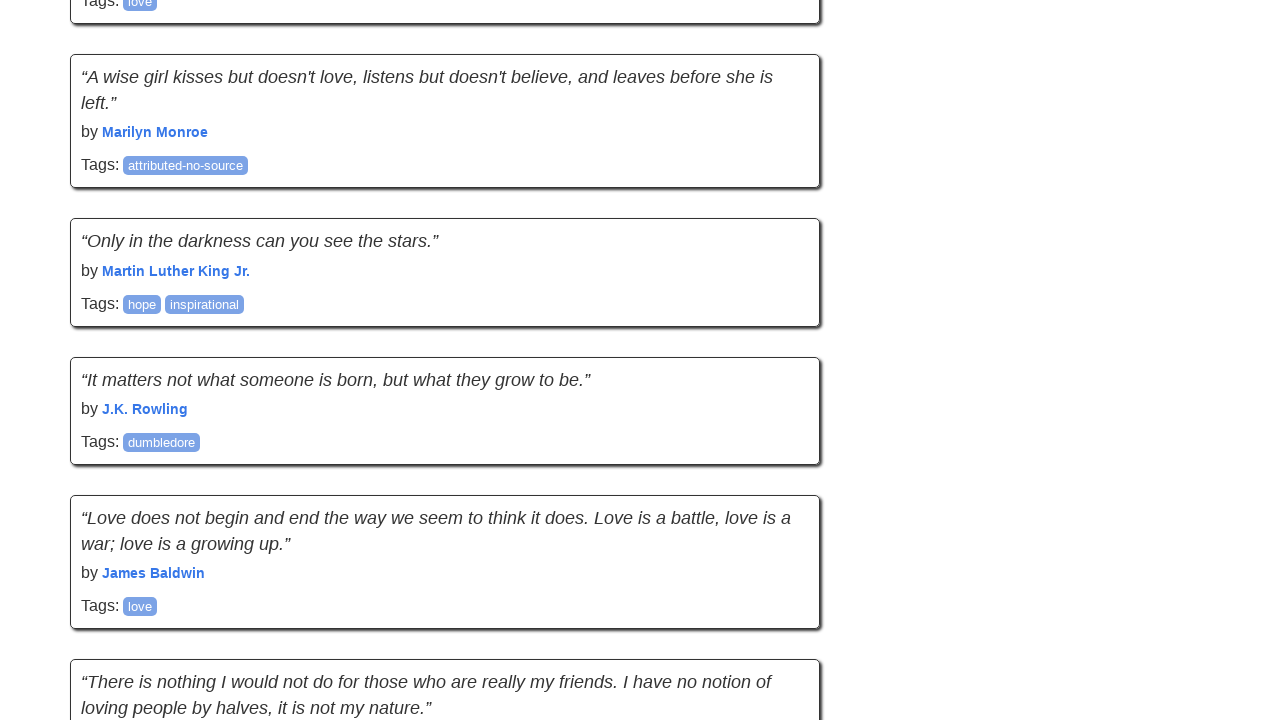

Pressed END key to scroll to bottom
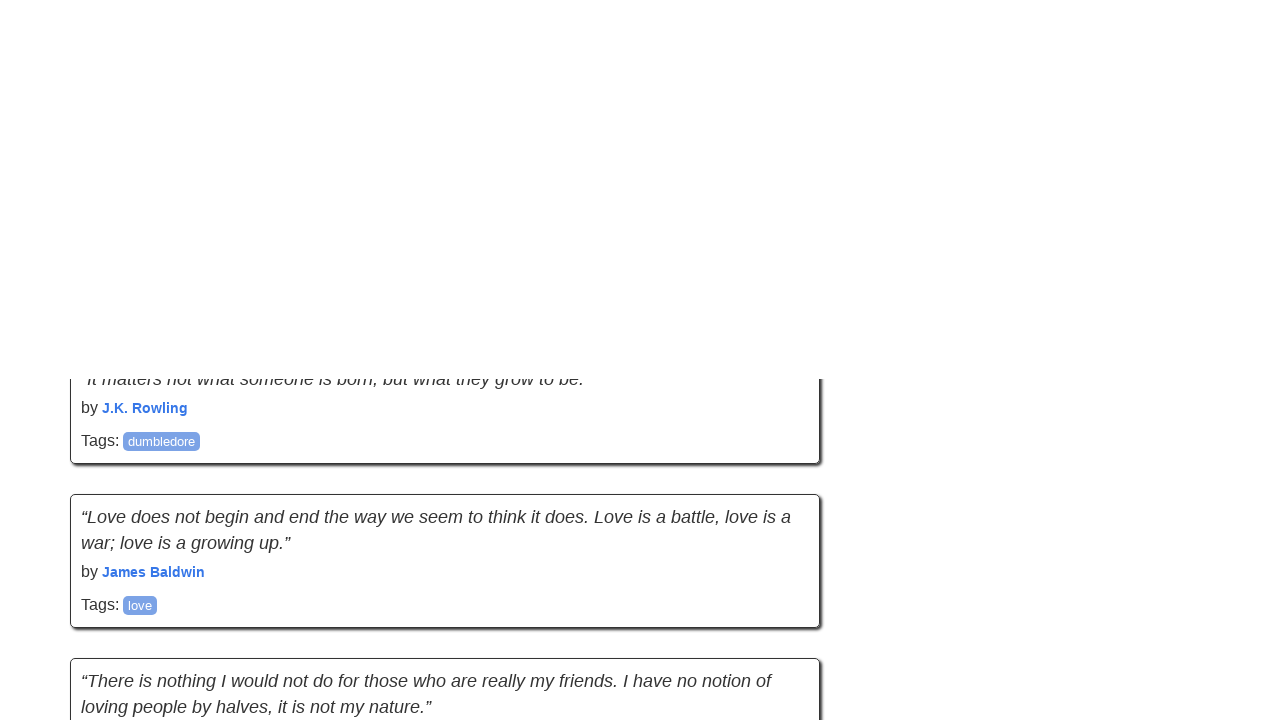

Waited 3 seconds for new content to load
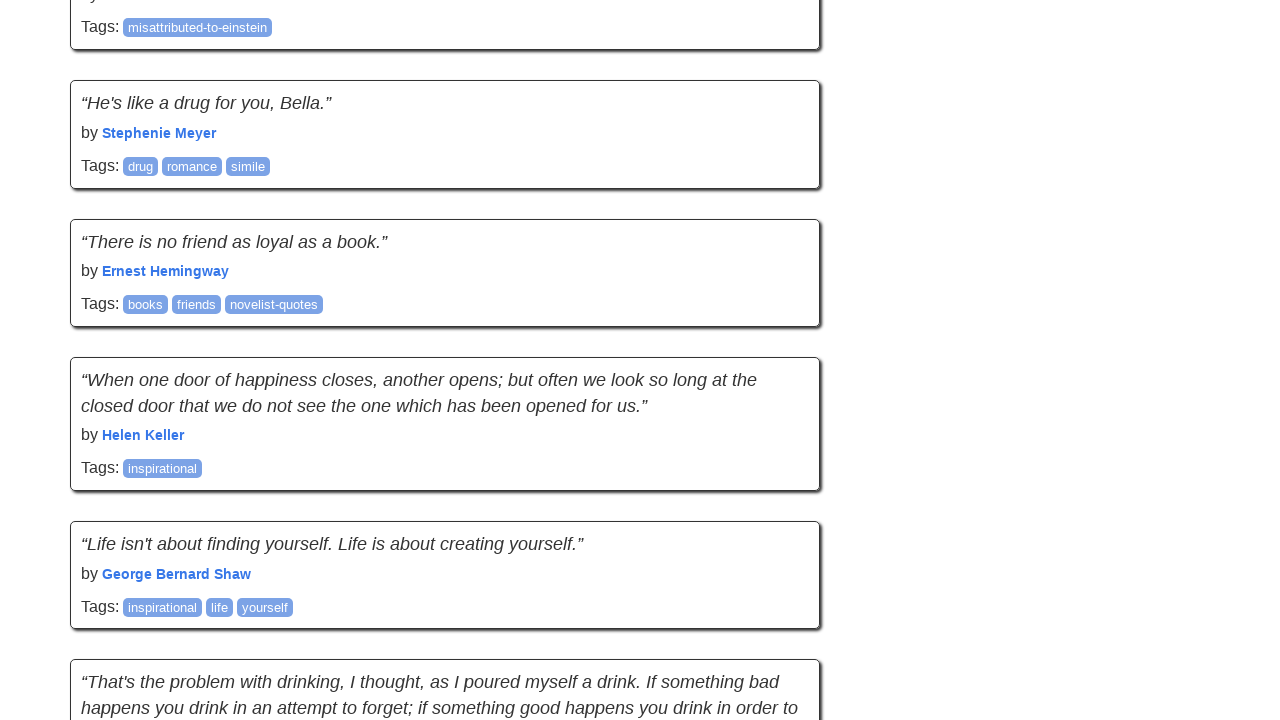

Got new scroll height to check for content changes
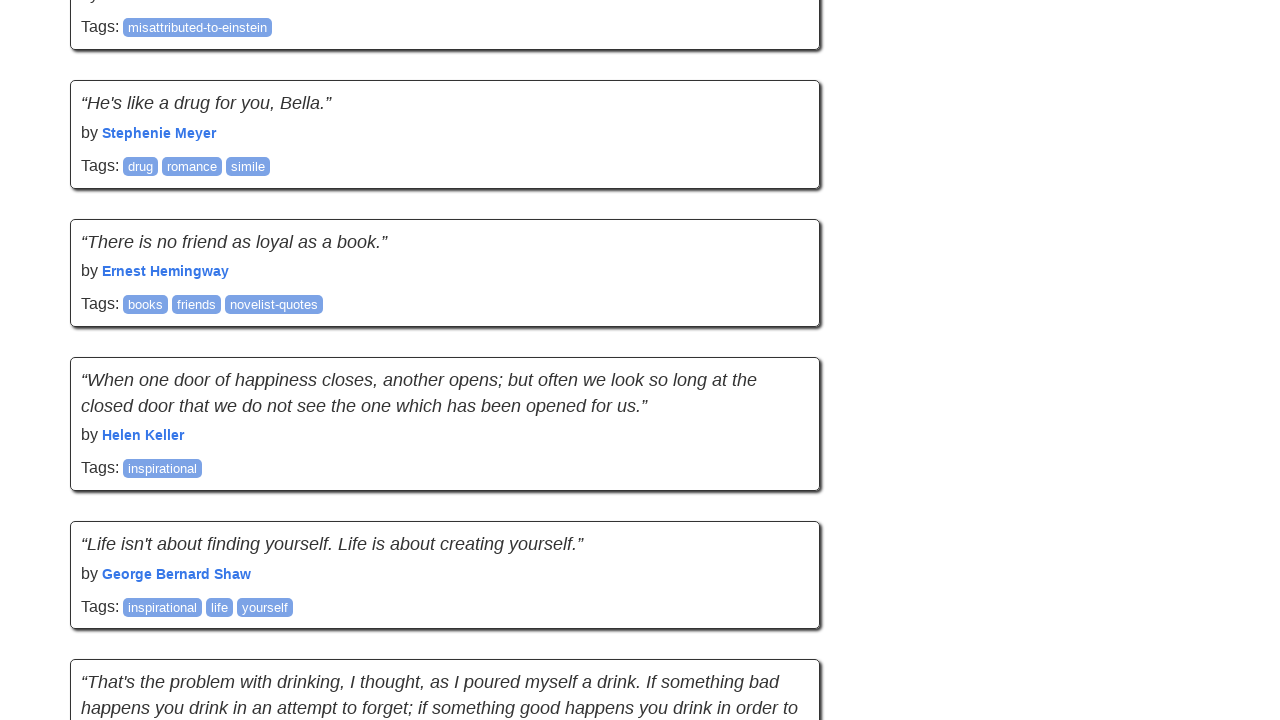

Pressed END key to scroll to bottom
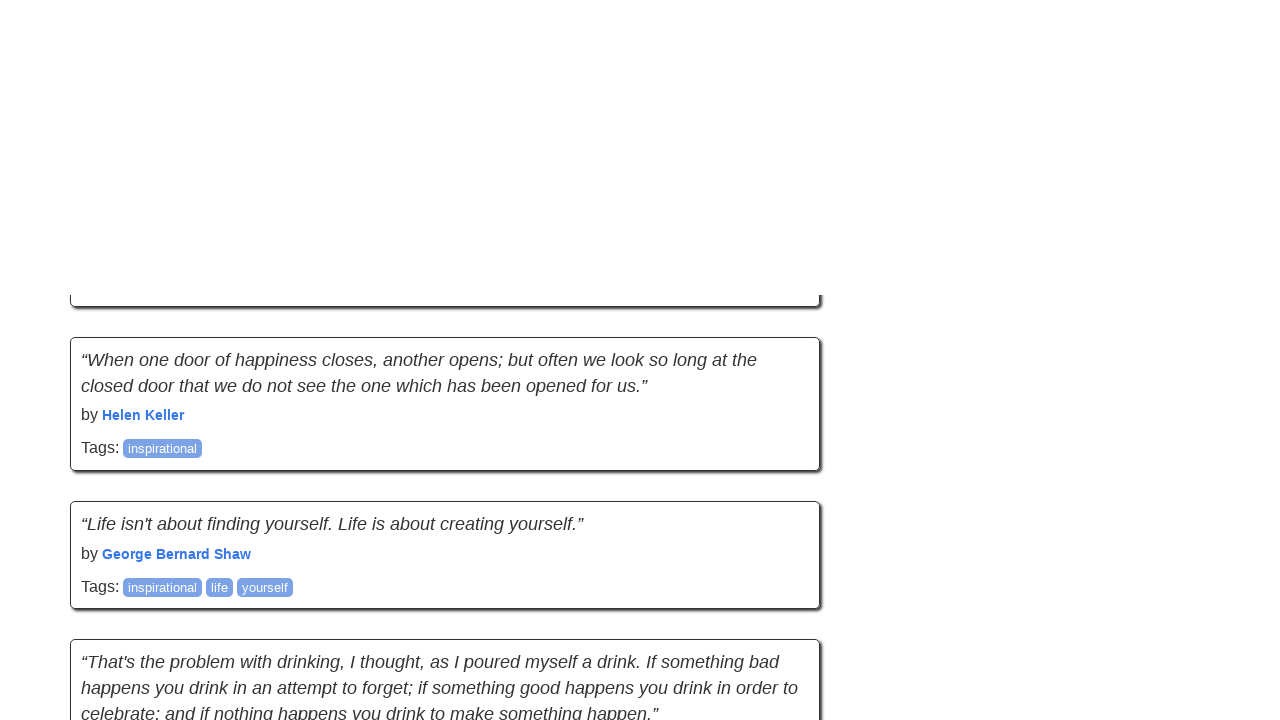

Waited 3 seconds for new content to load
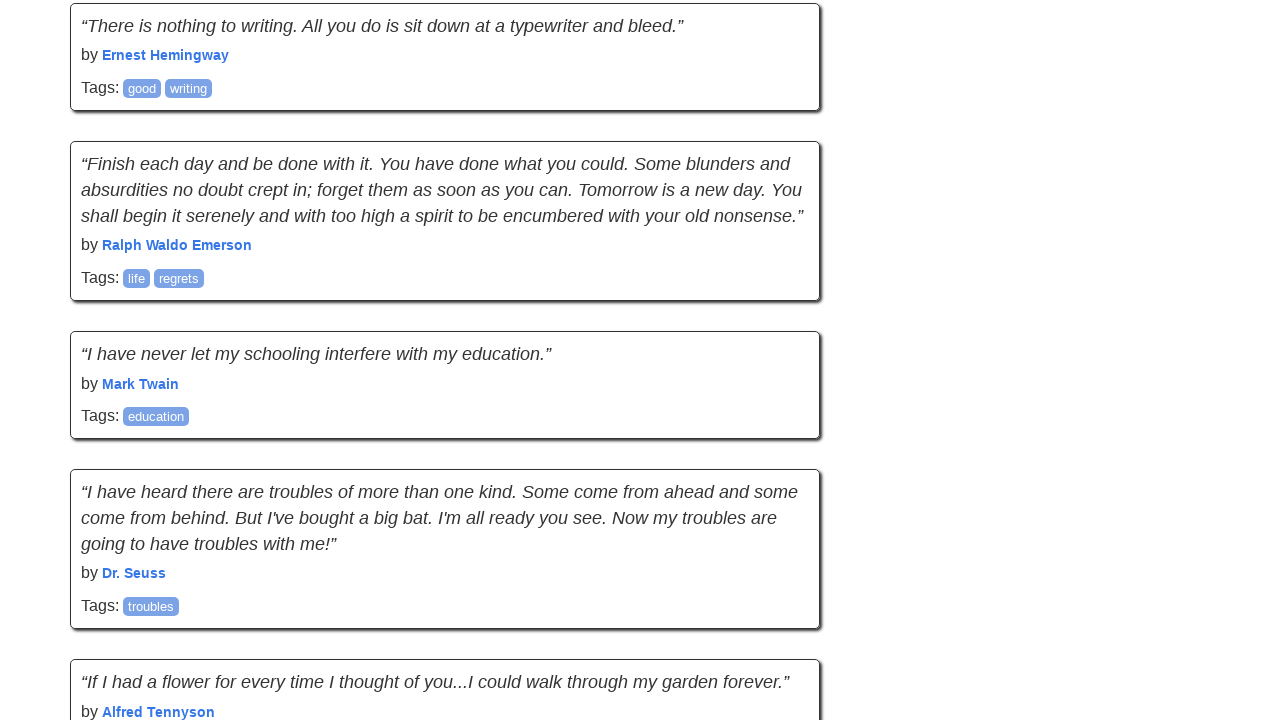

Got new scroll height to check for content changes
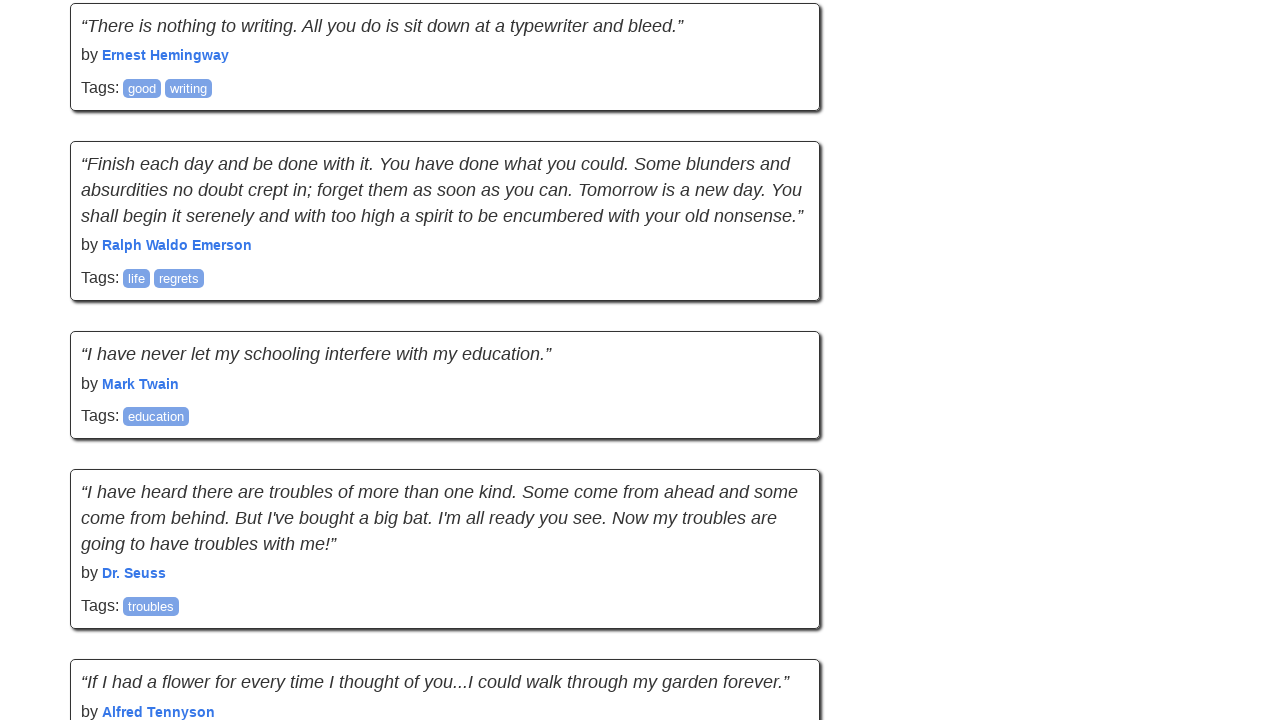

Pressed END key to scroll to bottom
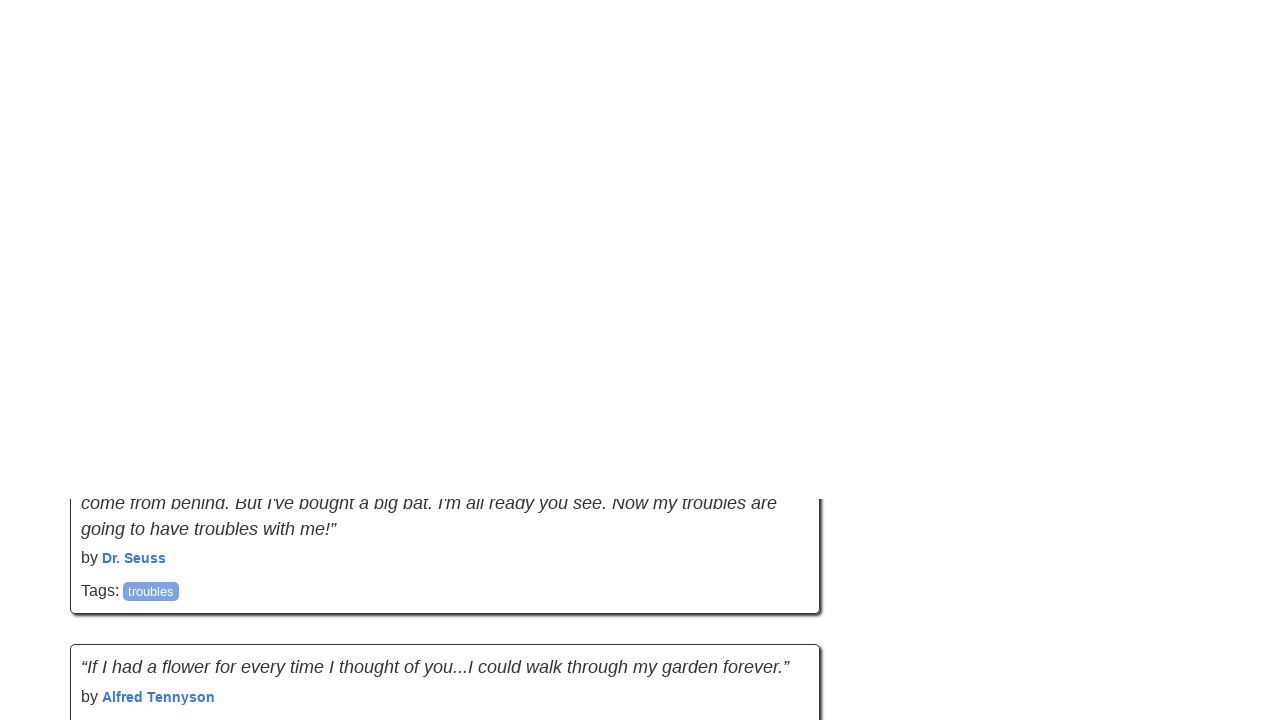

Waited 3 seconds for new content to load
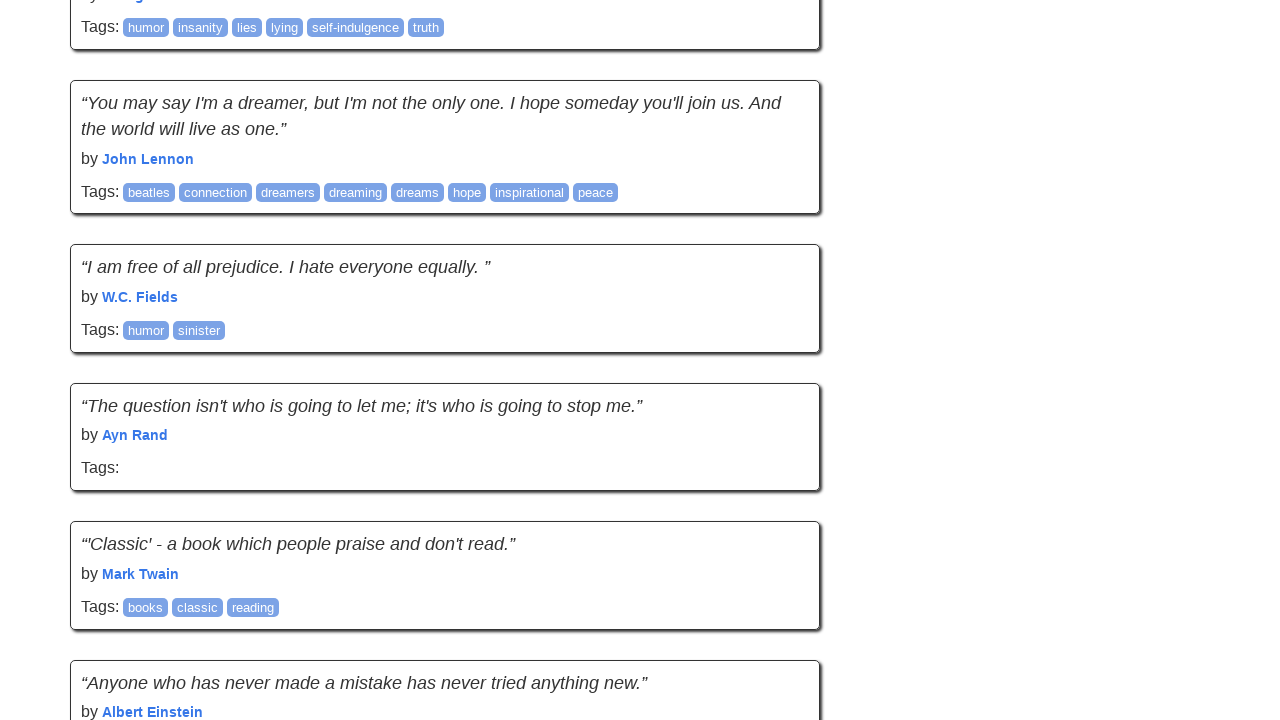

Got new scroll height to check for content changes
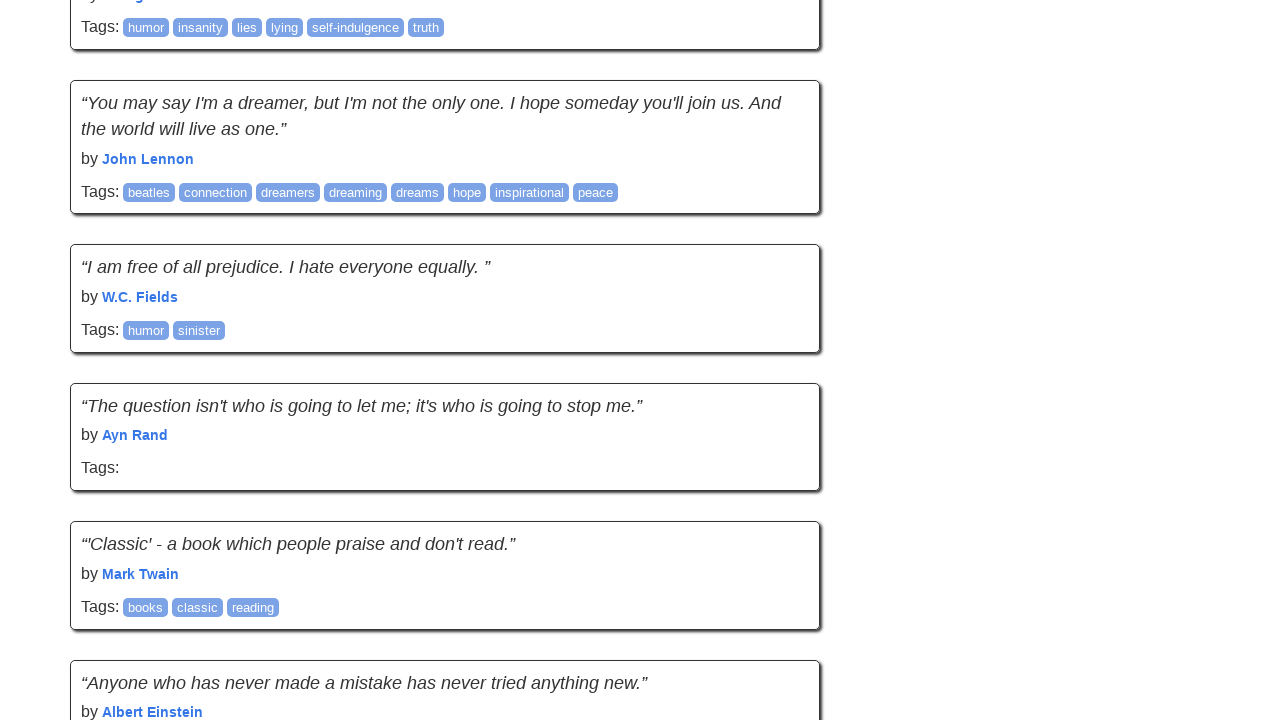

Pressed END key to scroll to bottom
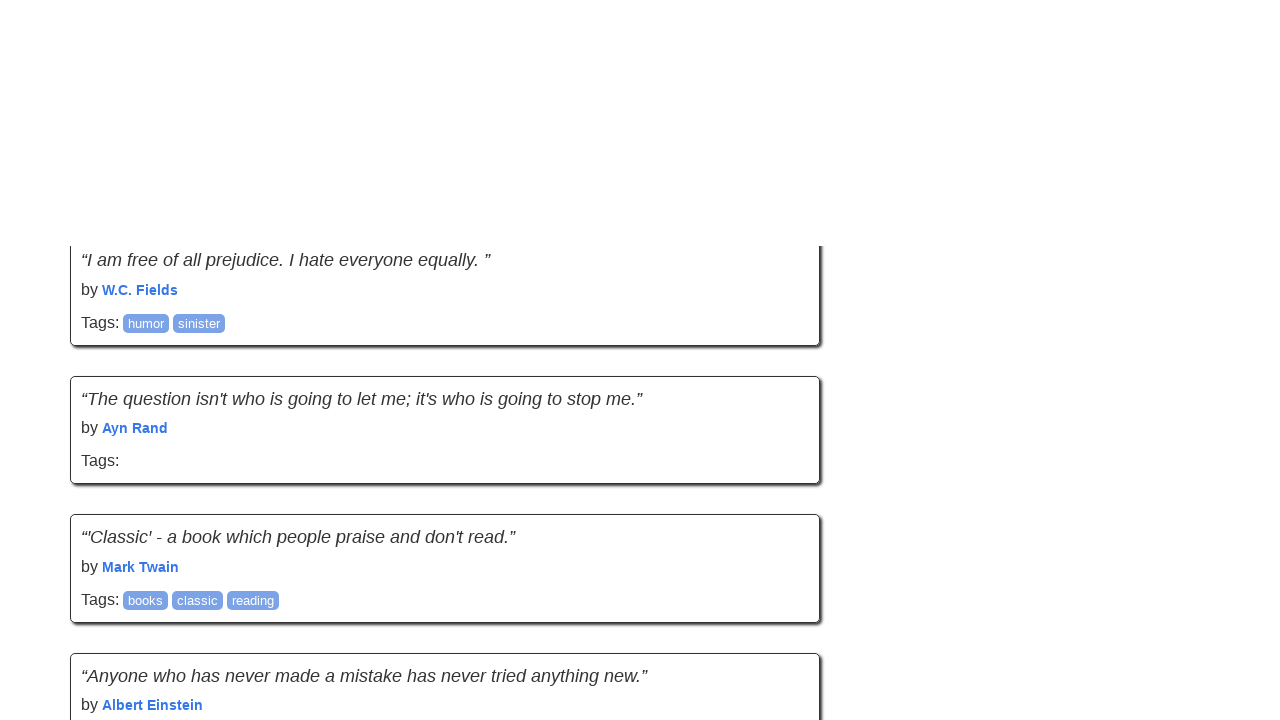

Waited 3 seconds for new content to load
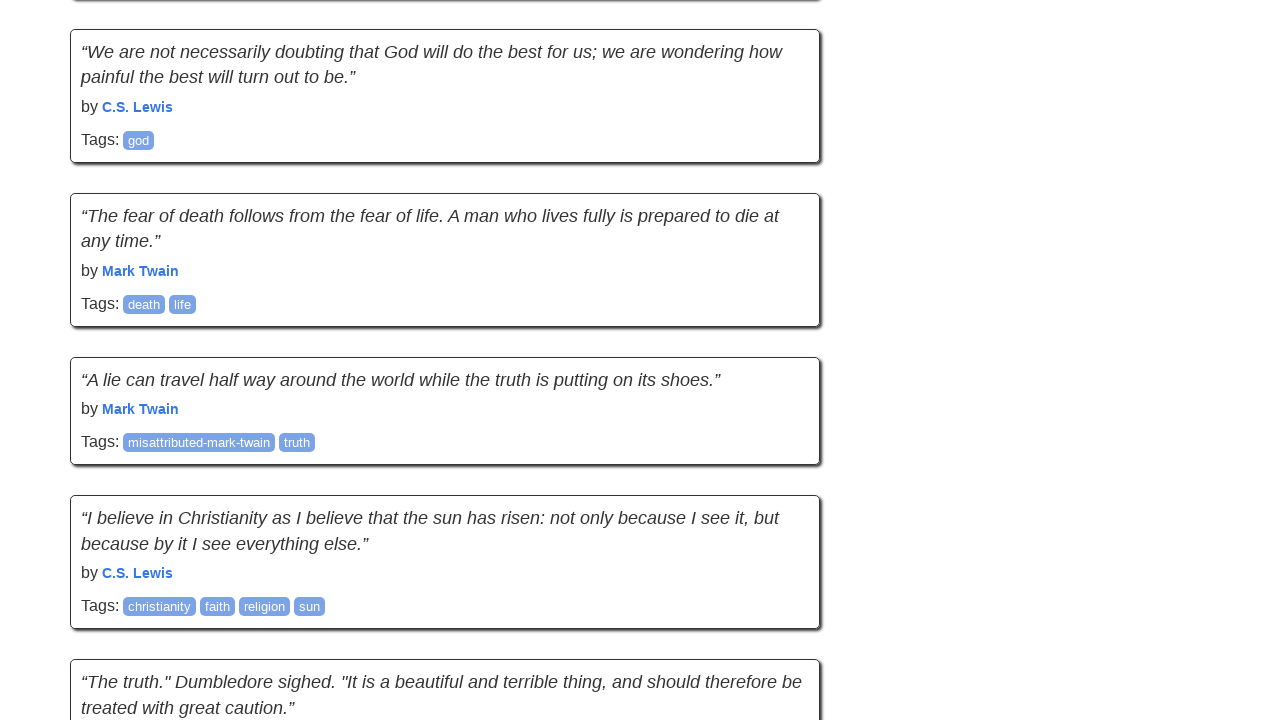

Got new scroll height to check for content changes
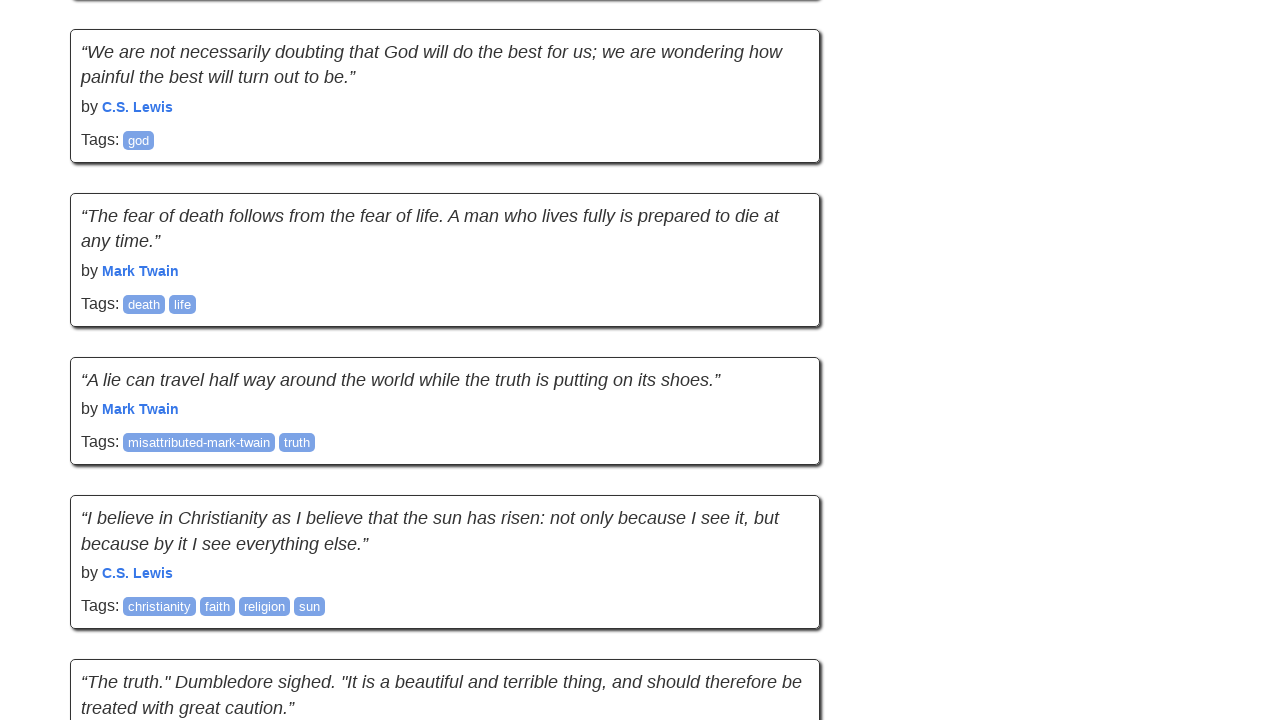

Pressed END key to scroll to bottom
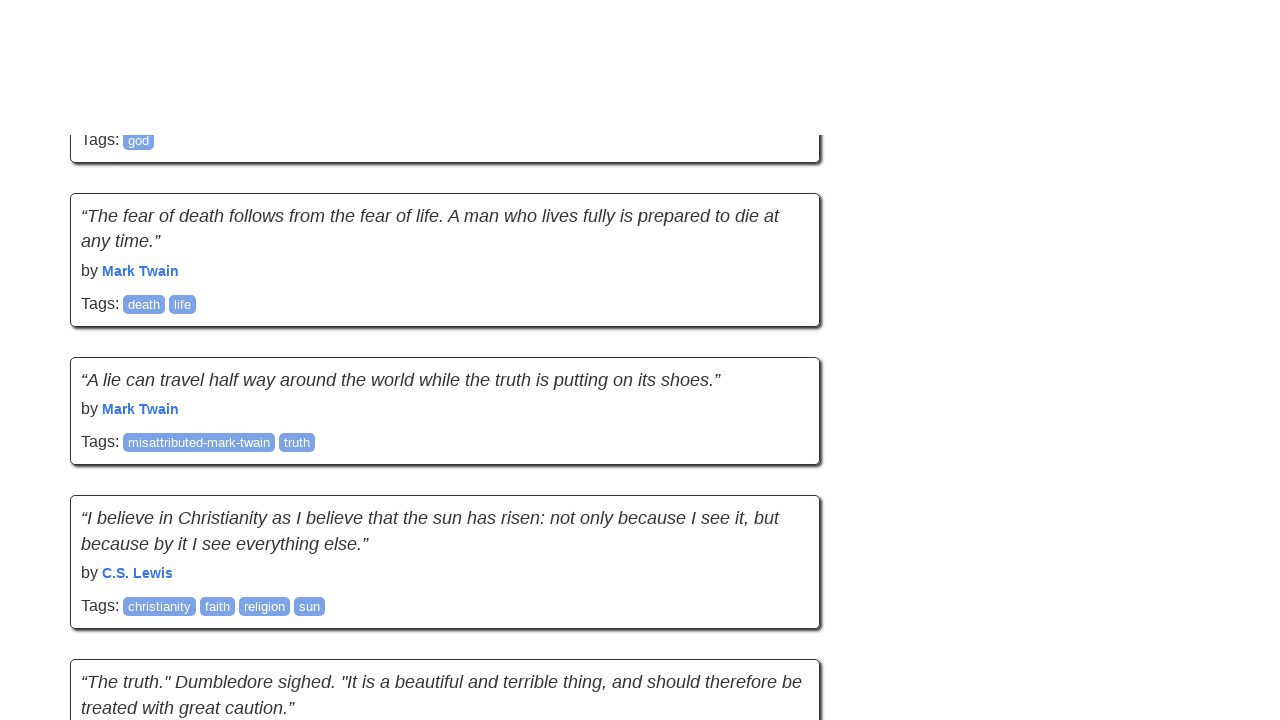

Waited 3 seconds for new content to load
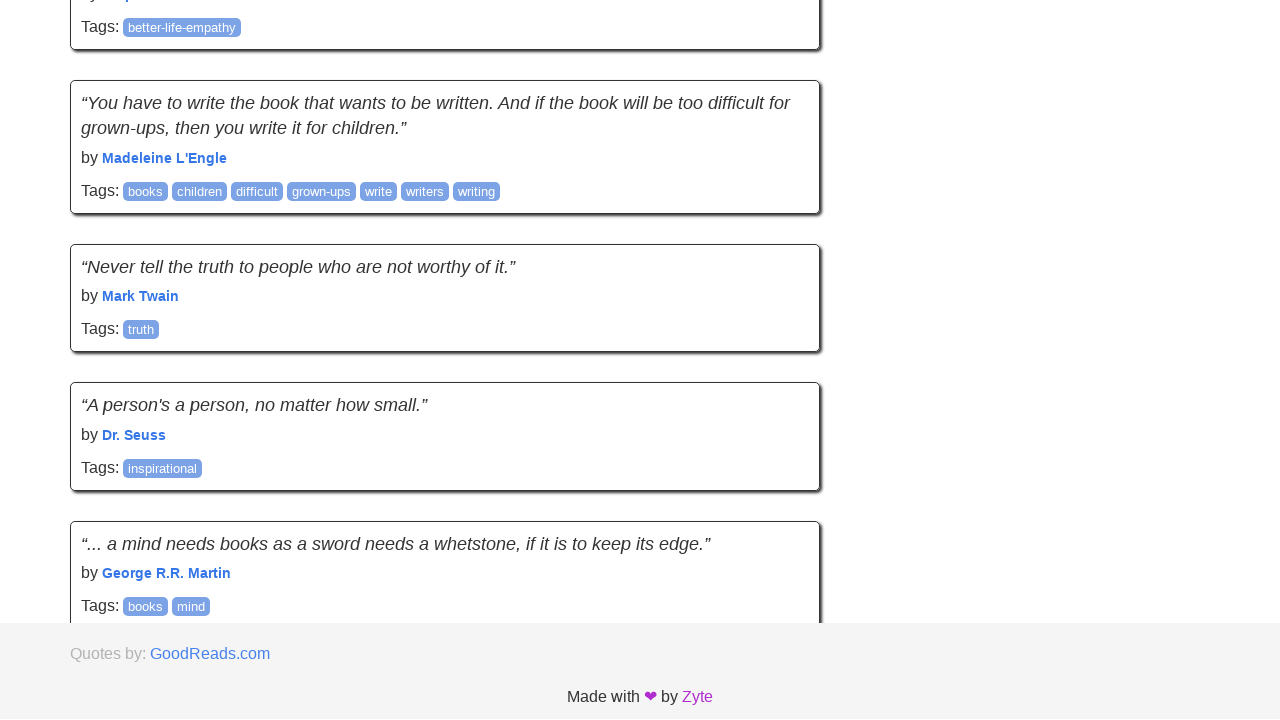

Got new scroll height to check for content changes
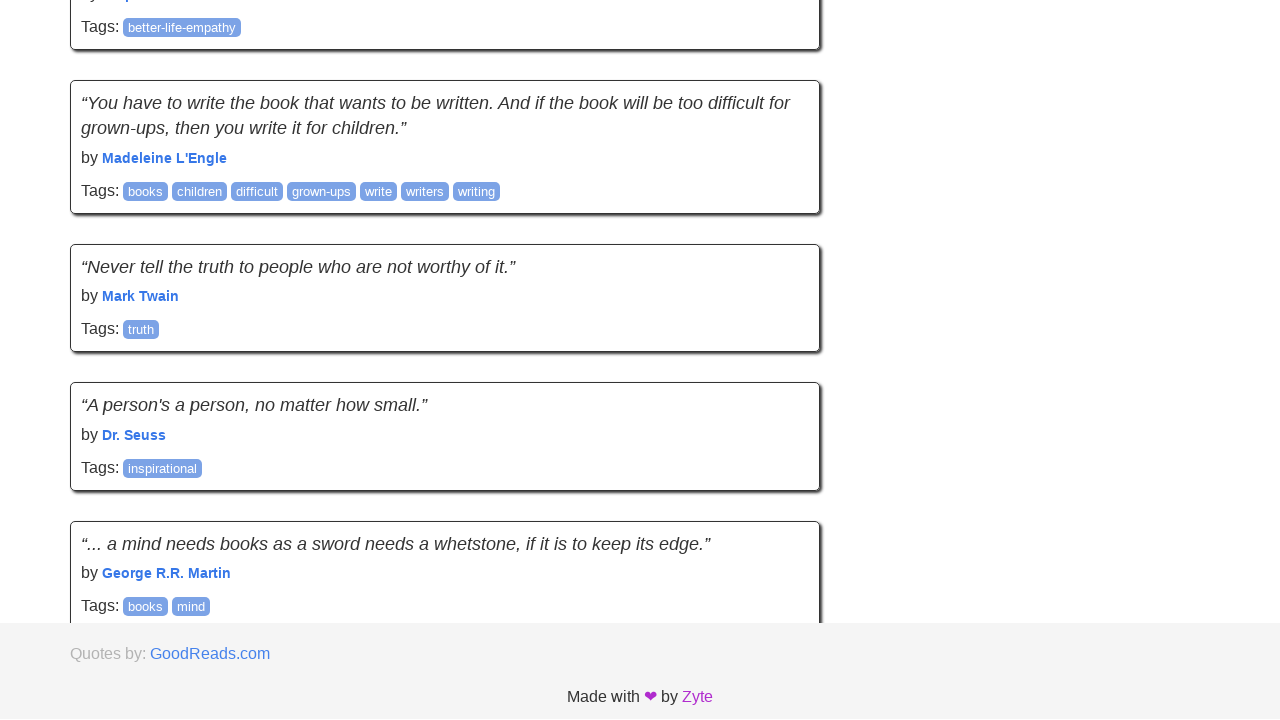

No new content loaded, infinite scroll complete
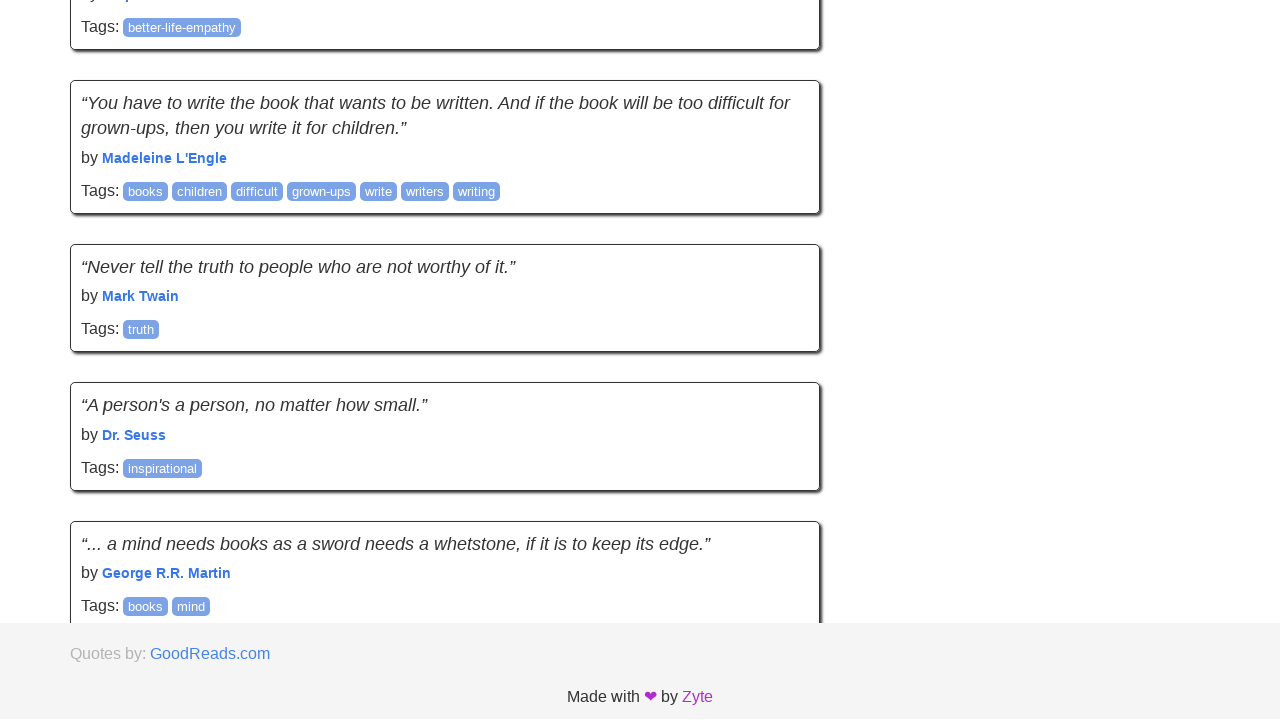

Verified quote elements are loaded on page
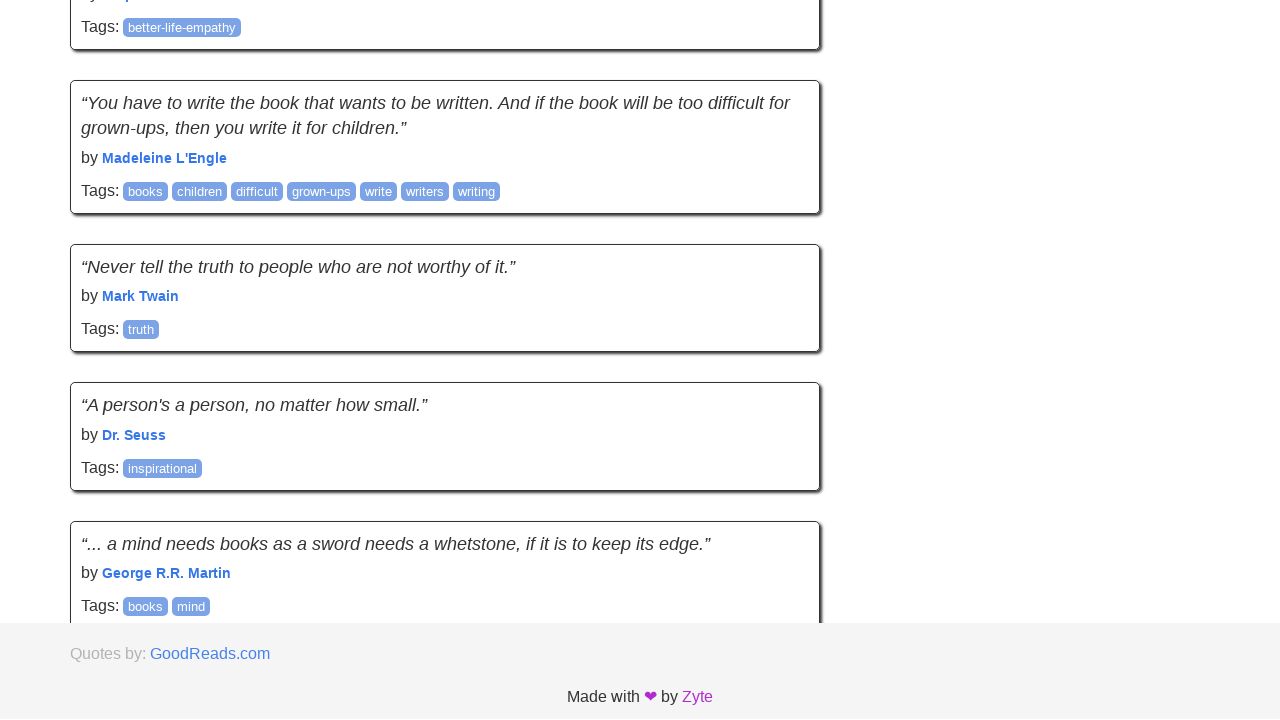

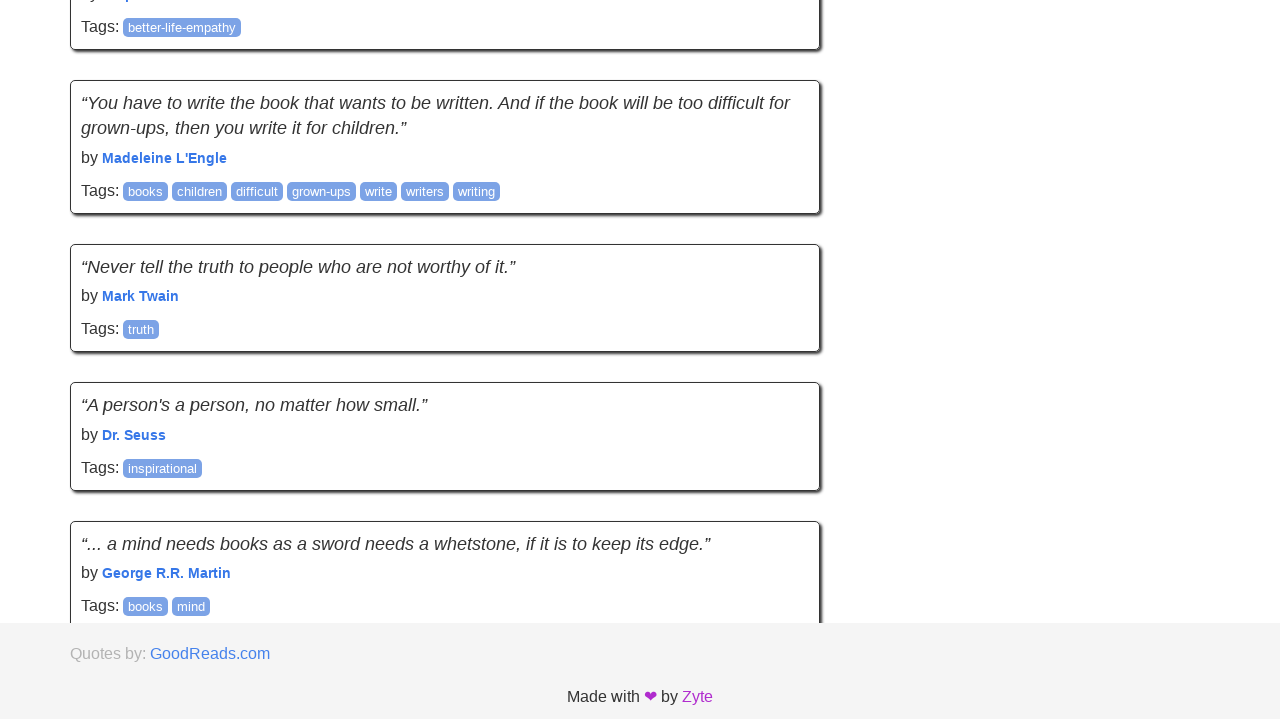